Tests the add/remove elements functionality by clicking the "Add Element" button twice to create two delete buttons, then clicking one delete button to remove it, and verifying only one delete button remains.

Starting URL: http://the-internet.herokuapp.com/add_remove_elements/

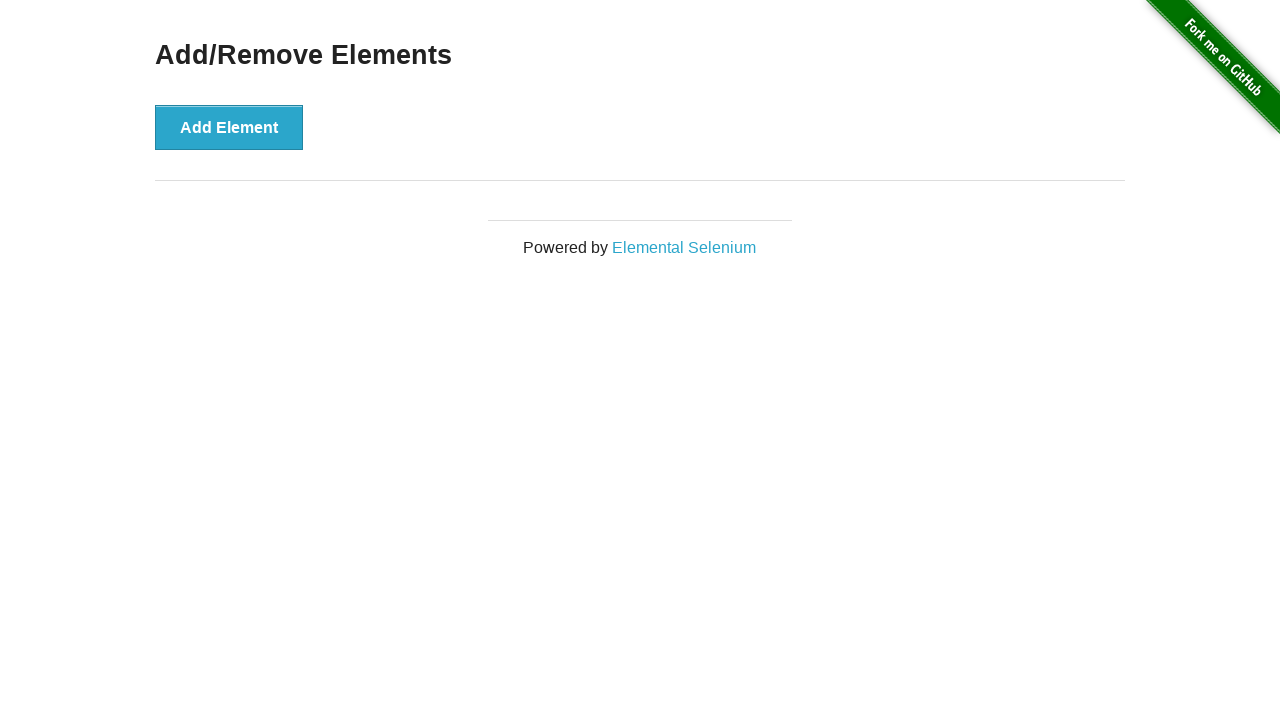

Clicked 'Add Element' button to add first delete button at (229, 127) on button
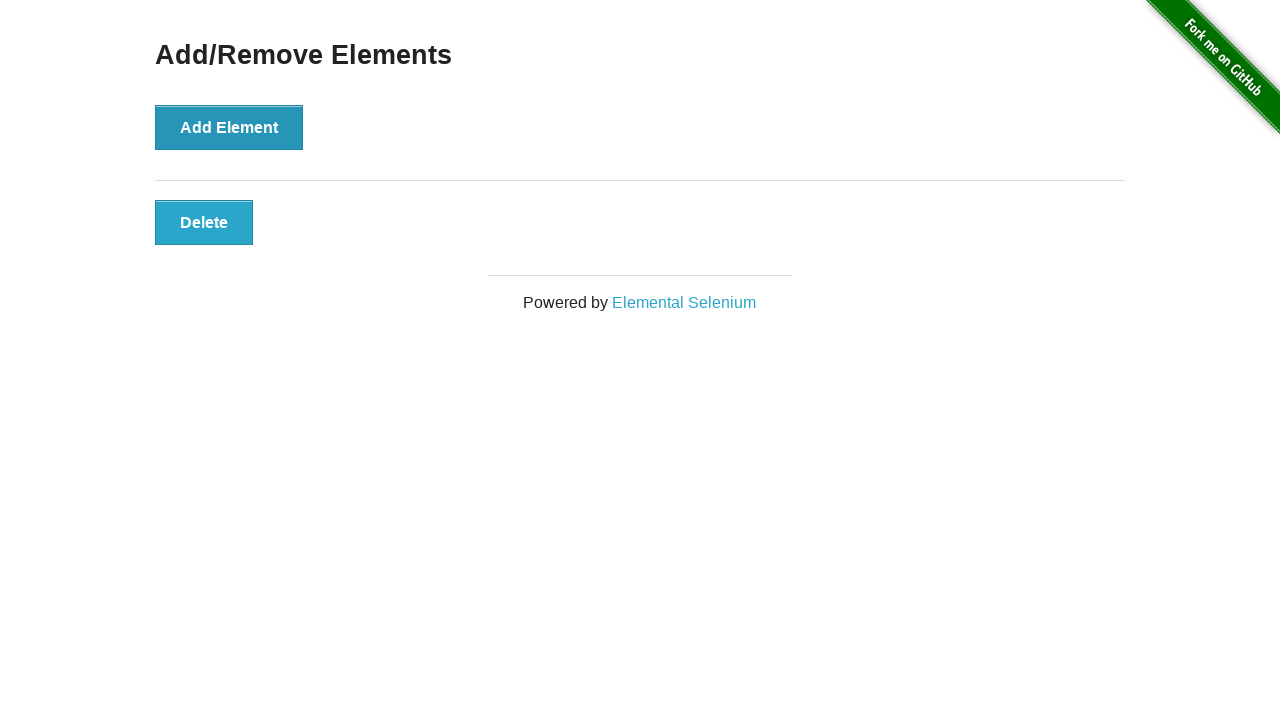

Clicked 'Add Element' button to add second delete button at (229, 127) on button:has-text('Add Element')
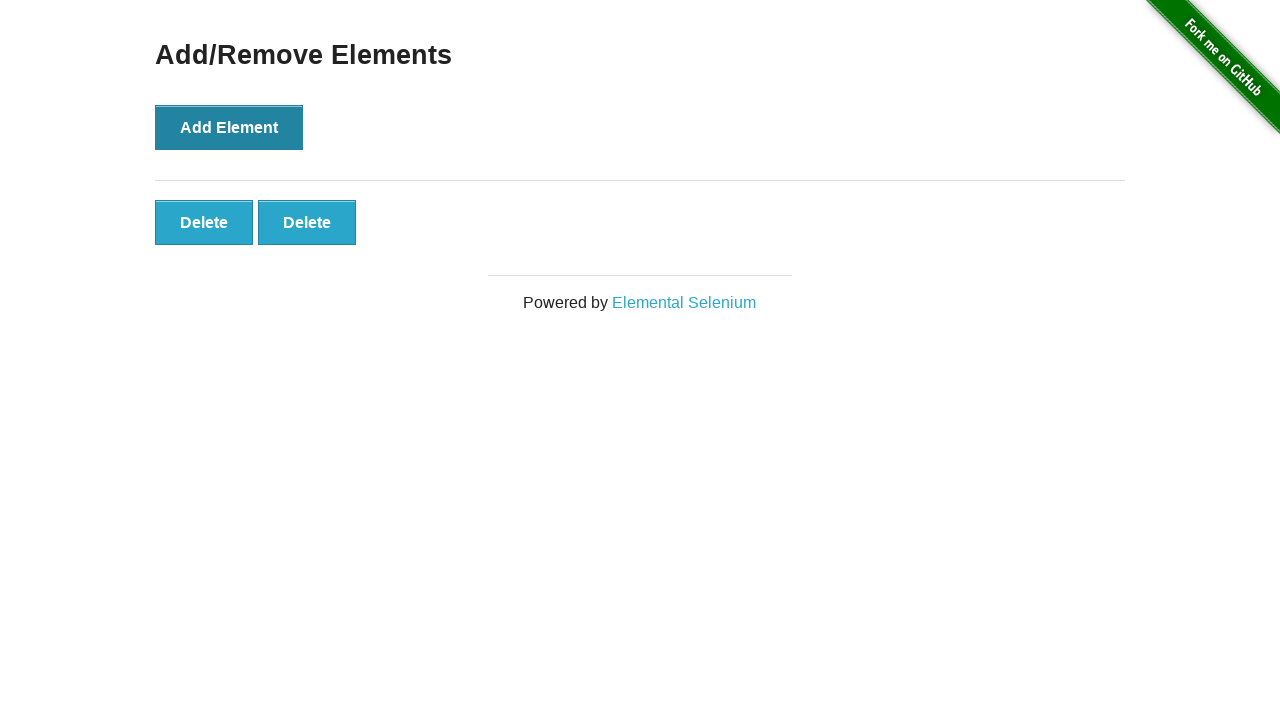

Clicked first delete button to remove it at (204, 222) on .added-manually >> nth=0
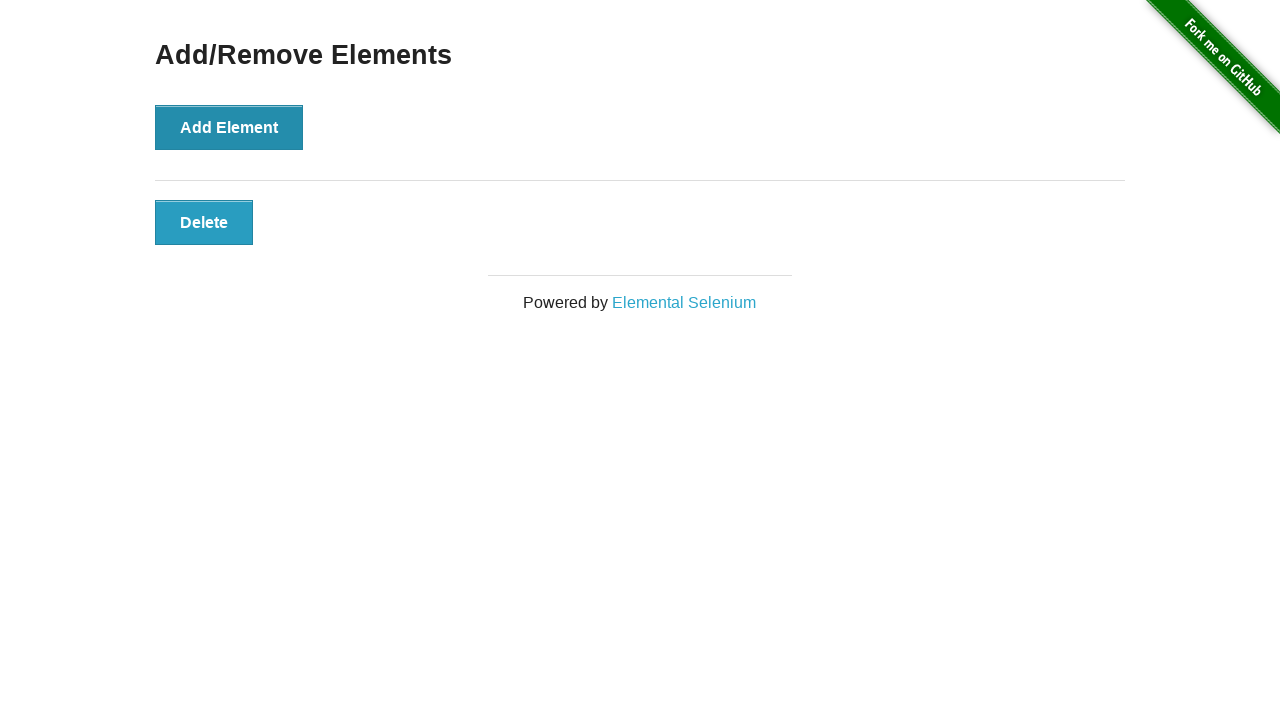

Verified only one delete button remains
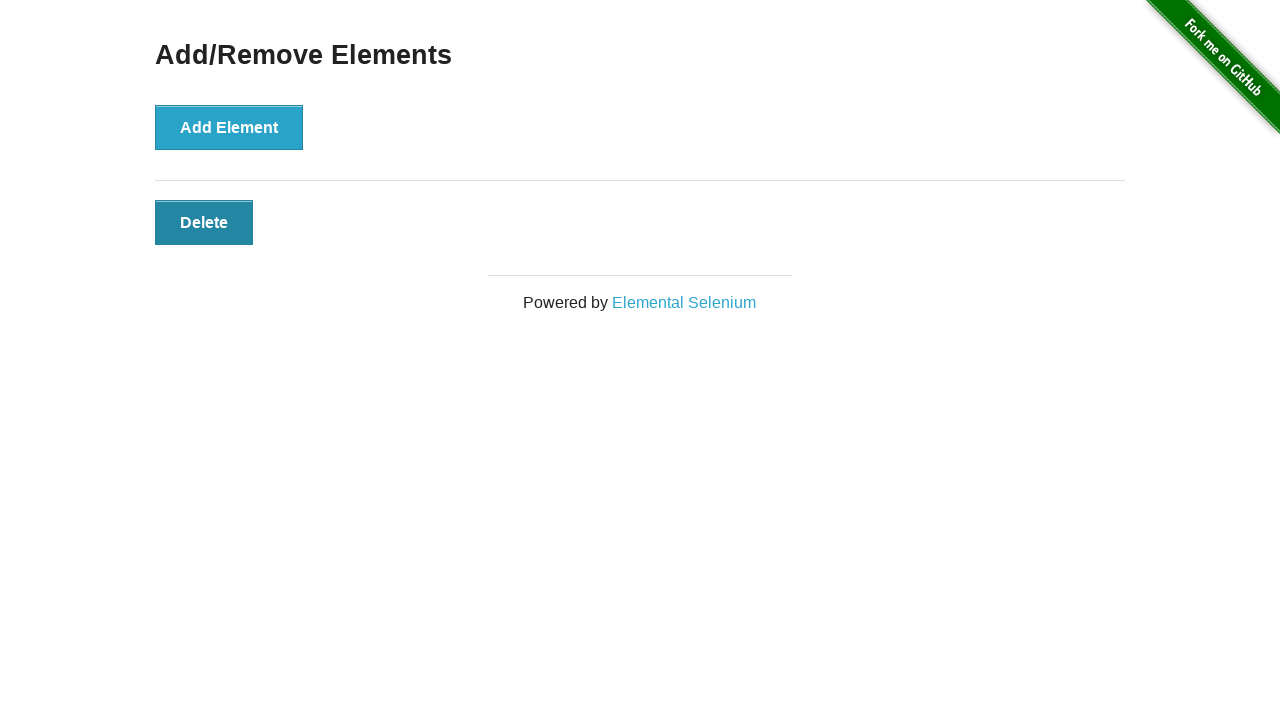

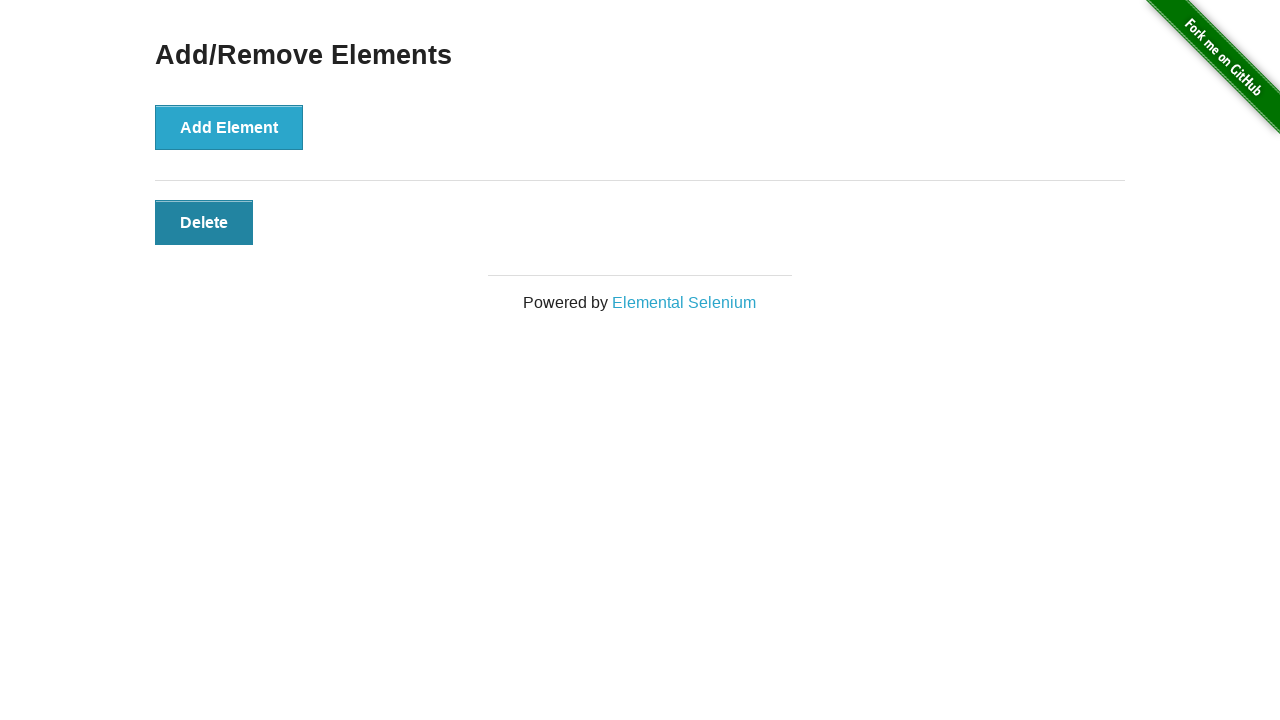